Tests the Python.org search functionality by entering a search query for 'pycon' and submitting the search form

Starting URL: https://www.python.org

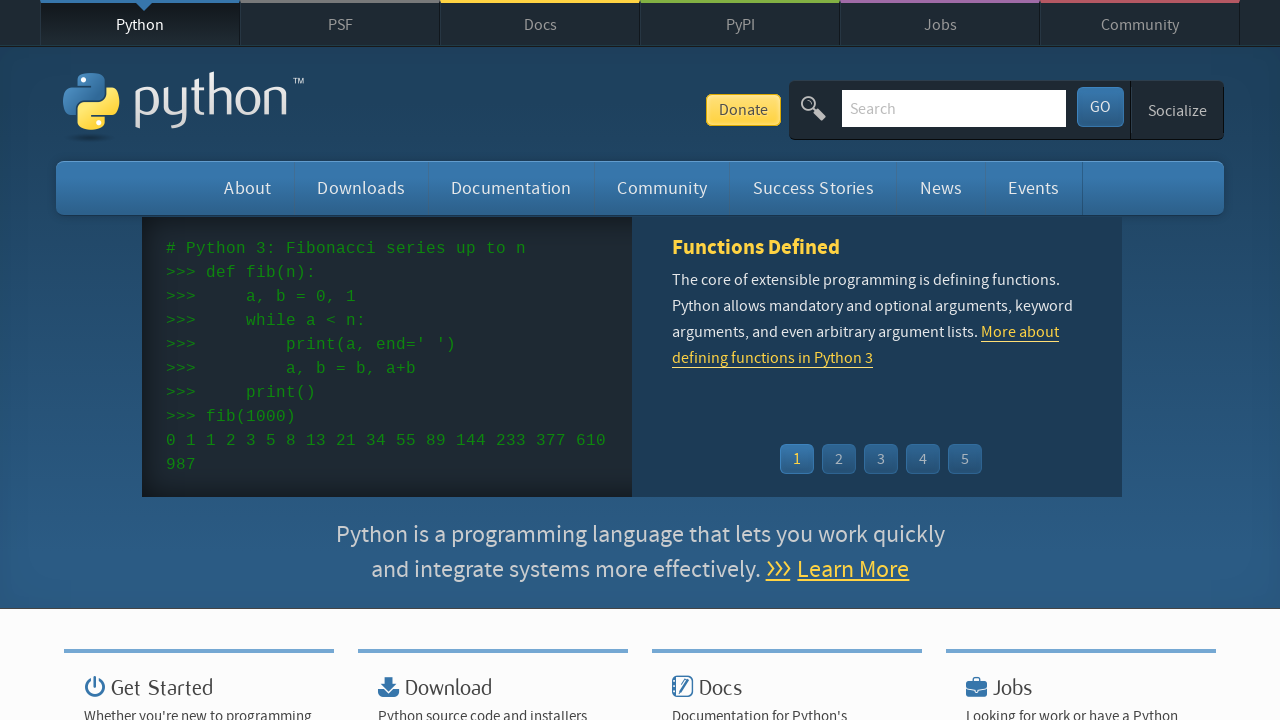

Verified page title contains 'Python'
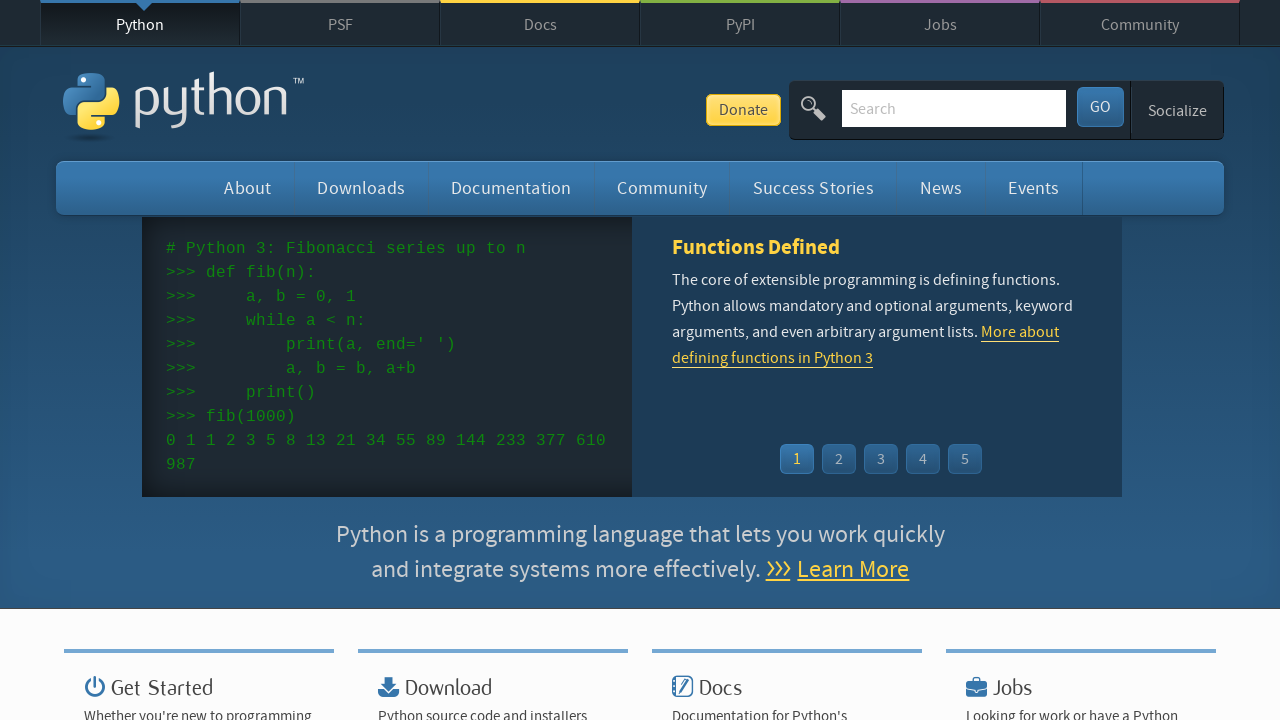

Filled search box with 'pycon' query on input[name='q']
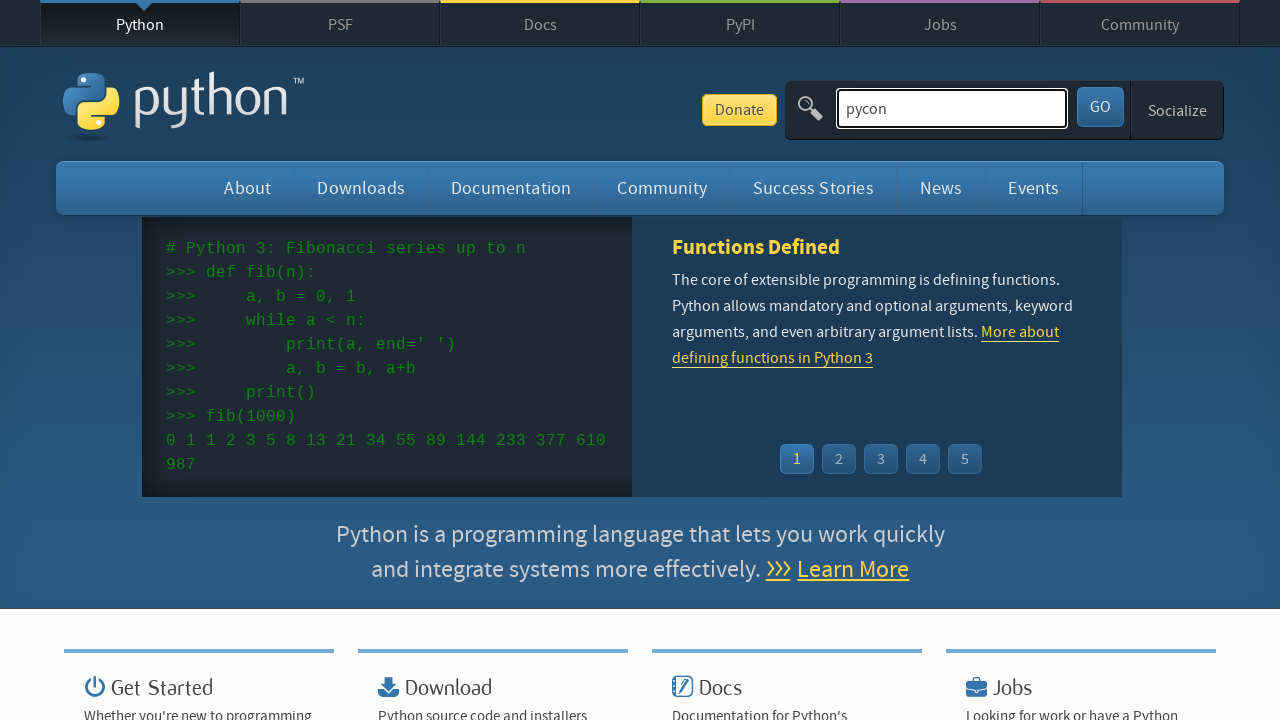

Pressed Enter to submit search form on input[name='q']
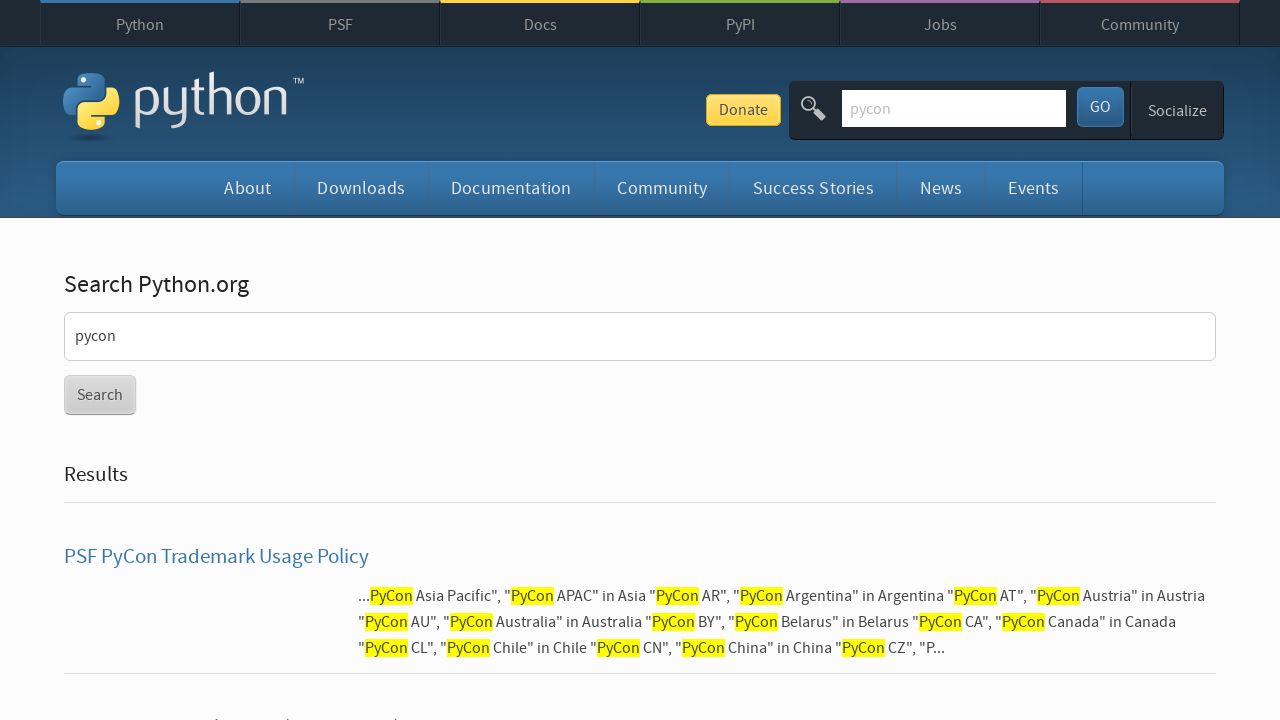

Waited for network idle after search submission
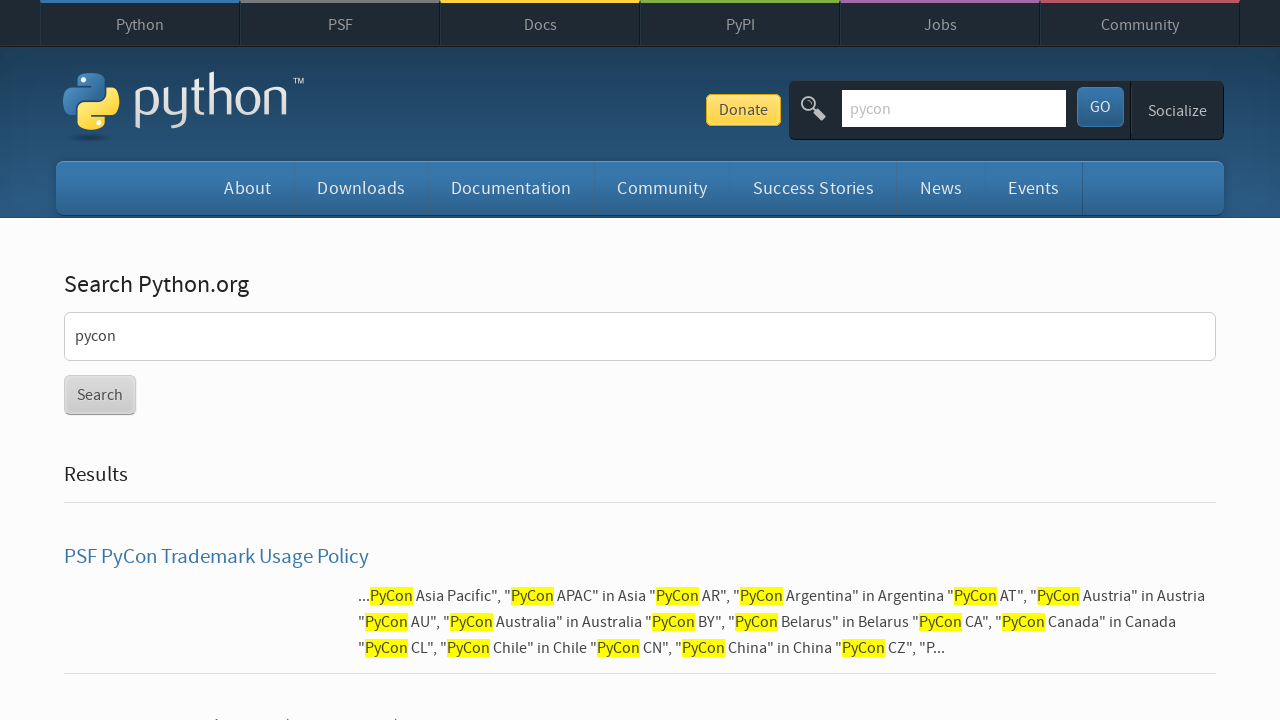

Verified search results are not empty
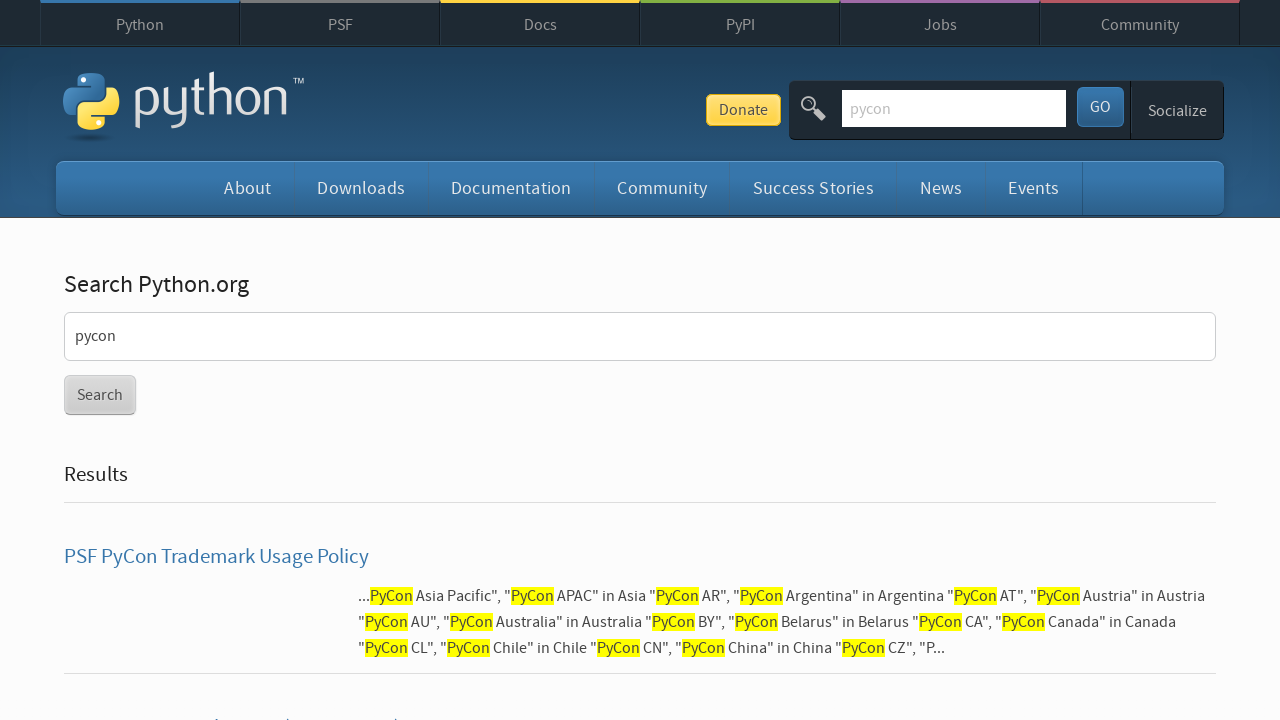

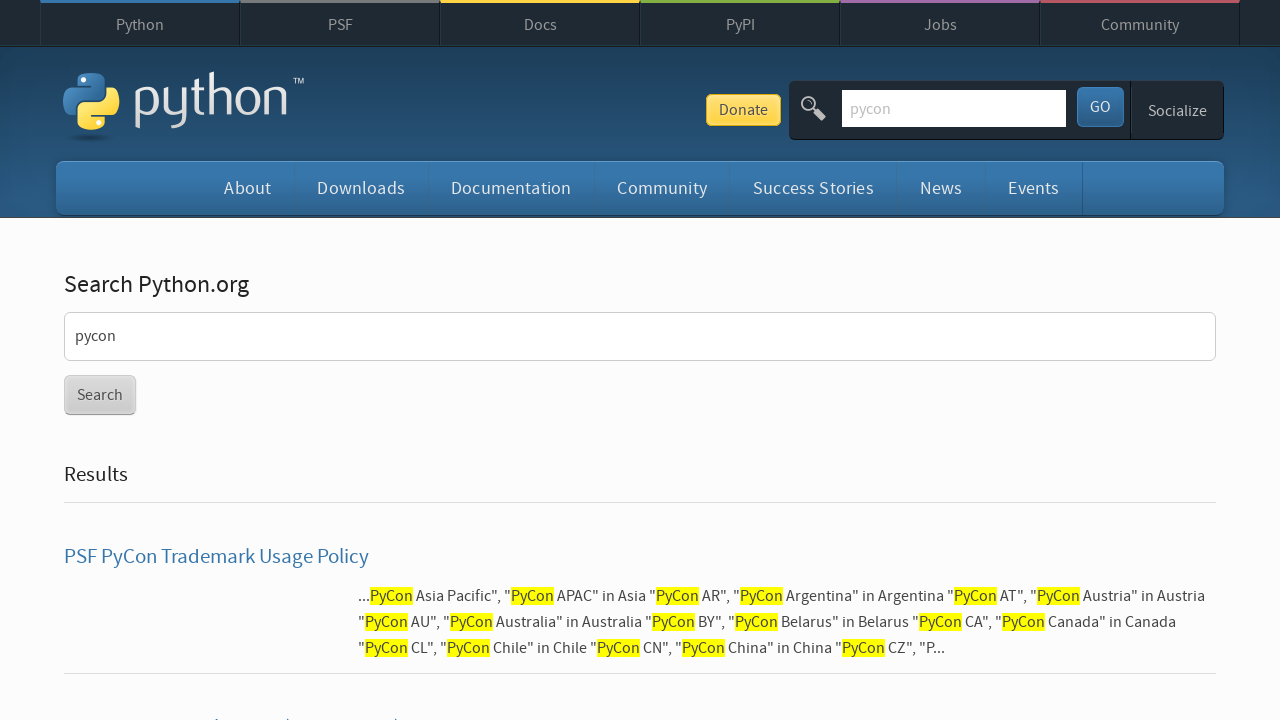